Tests selecting origin (Delhi) and destination (Mumbai) airports from dropdown menus on a flight booking practice page

Starting URL: https://rahulshettyacademy.com/dropdownsPractise/

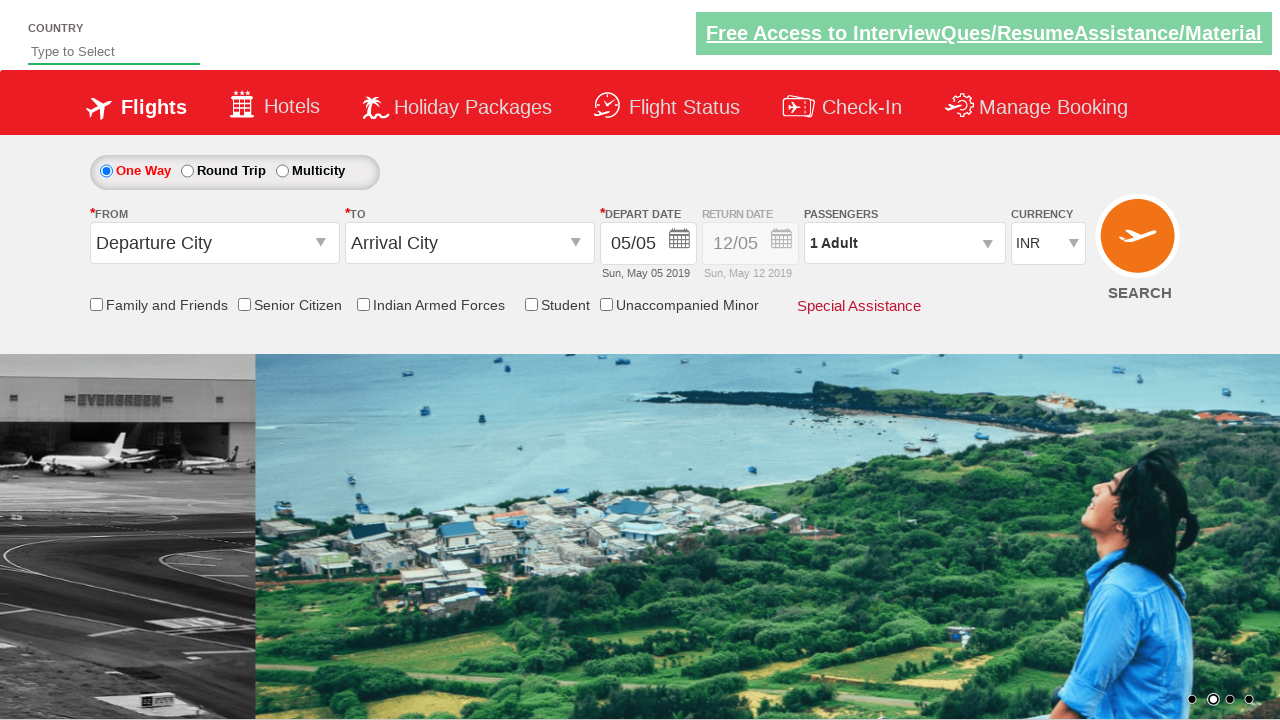

Checked if one-way trip radio button is selected
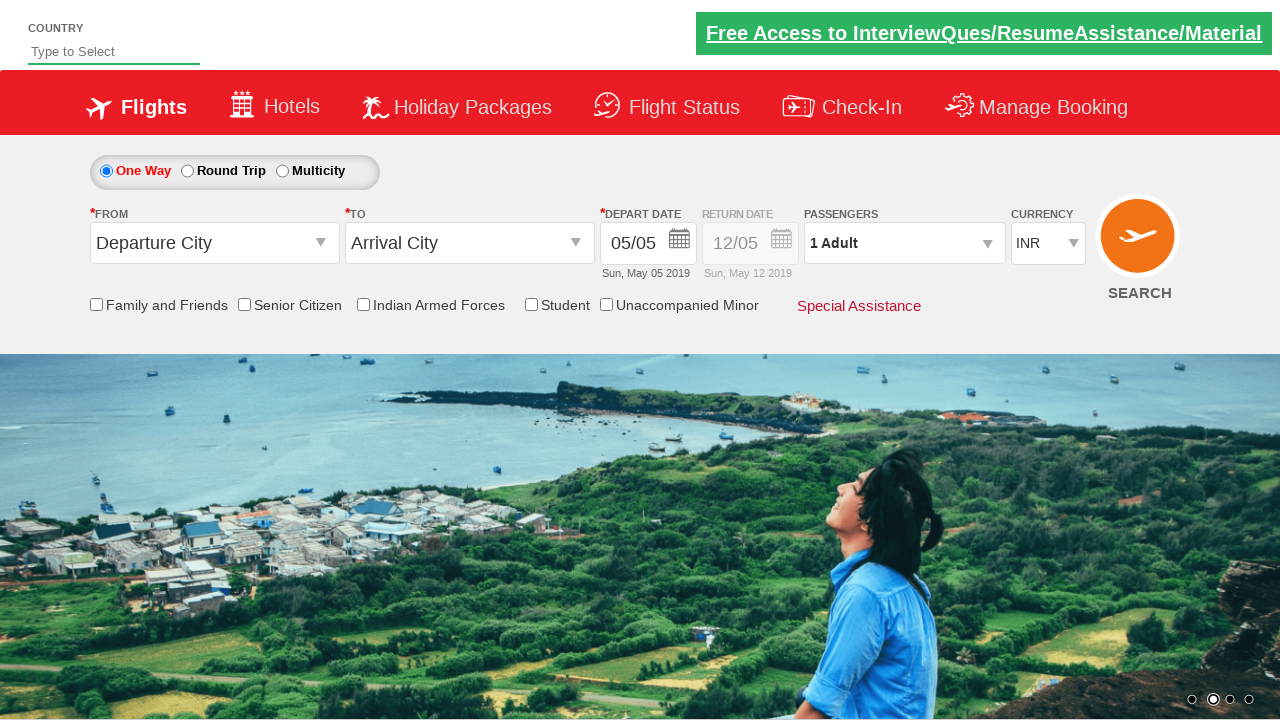

Clicked on origin station dropdown at (214, 243) on #ctl00_mainContent_ddl_originStation1_CTXT
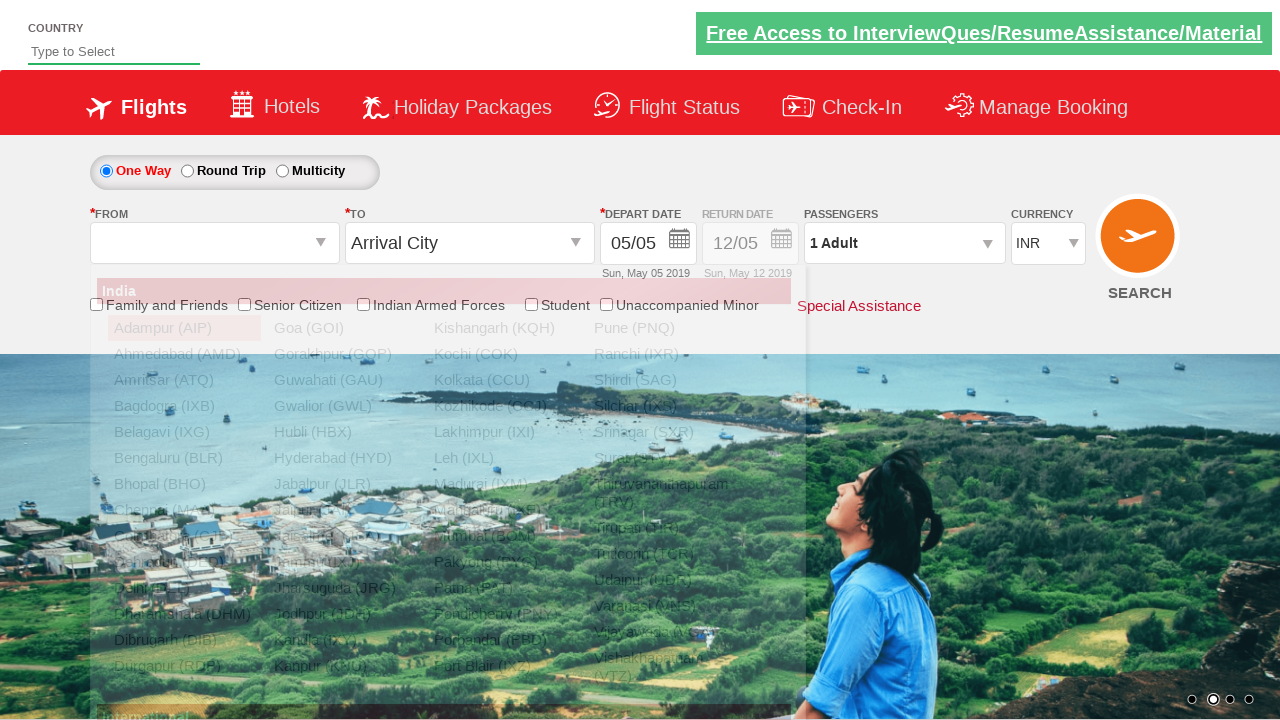

Selected Delhi (DEL) as origin airport at (184, 588) on a[value='DEL']
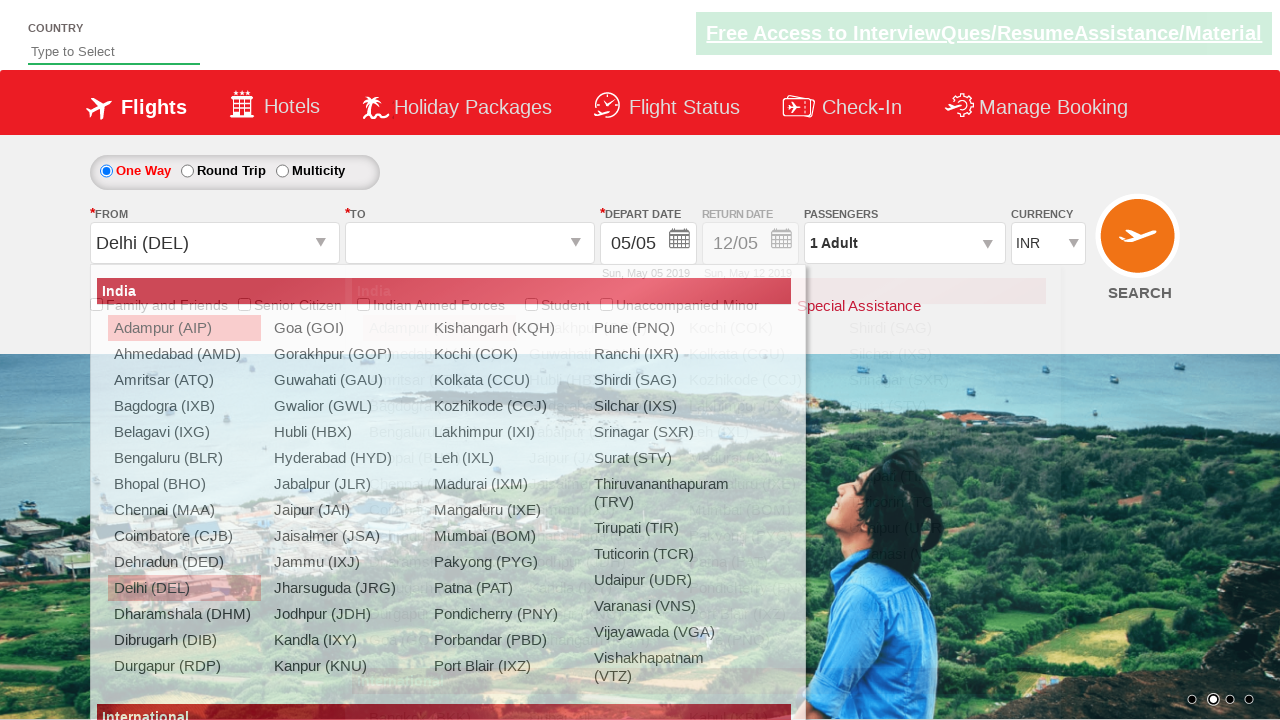

Selected Mumbai (BOM) as destination airport at (759, 510) on (//a[@value='BOM'])[2]
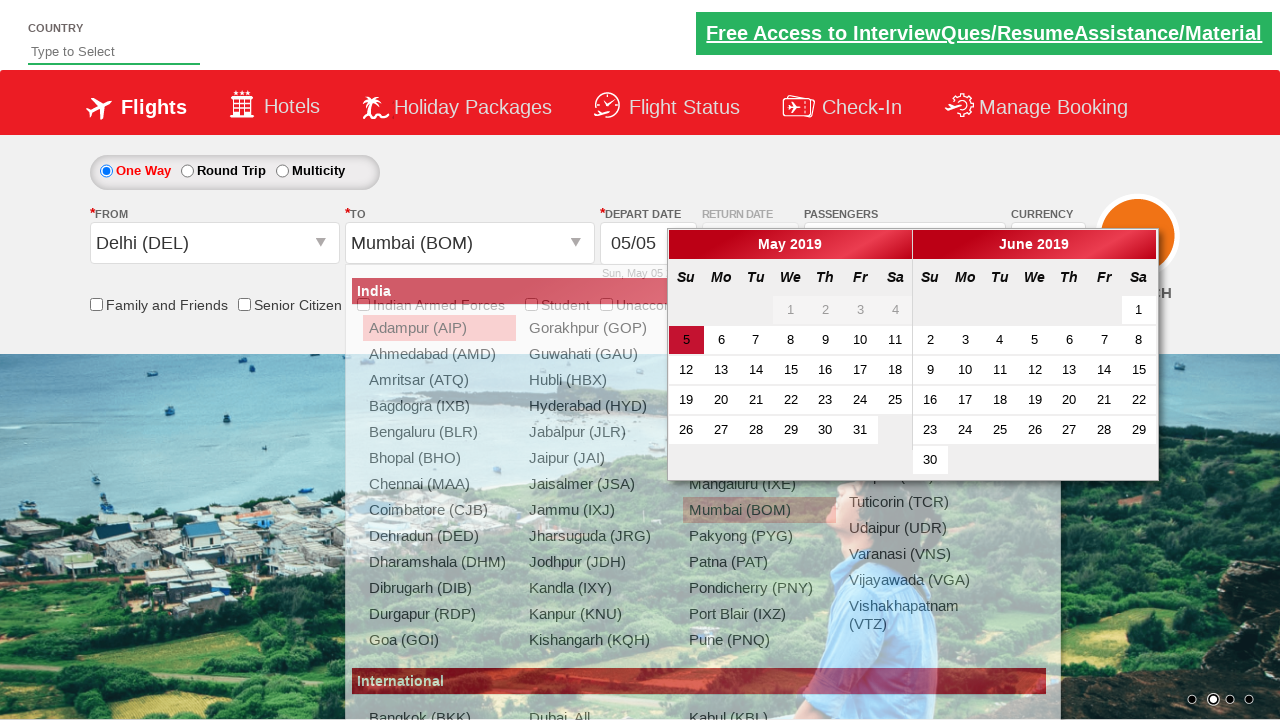

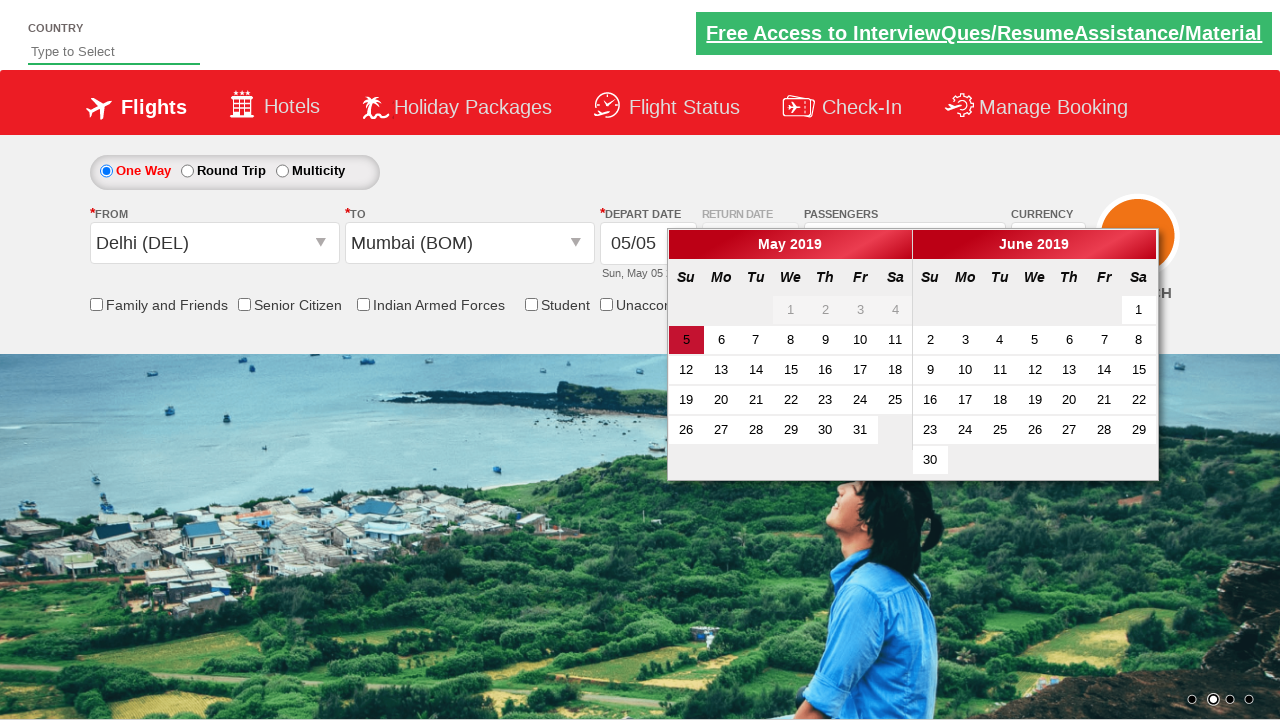